Tests a text box form by filling in name, email, current address, and permanent address fields, then submitting the form

Starting URL: https://demoqa.com/text-box

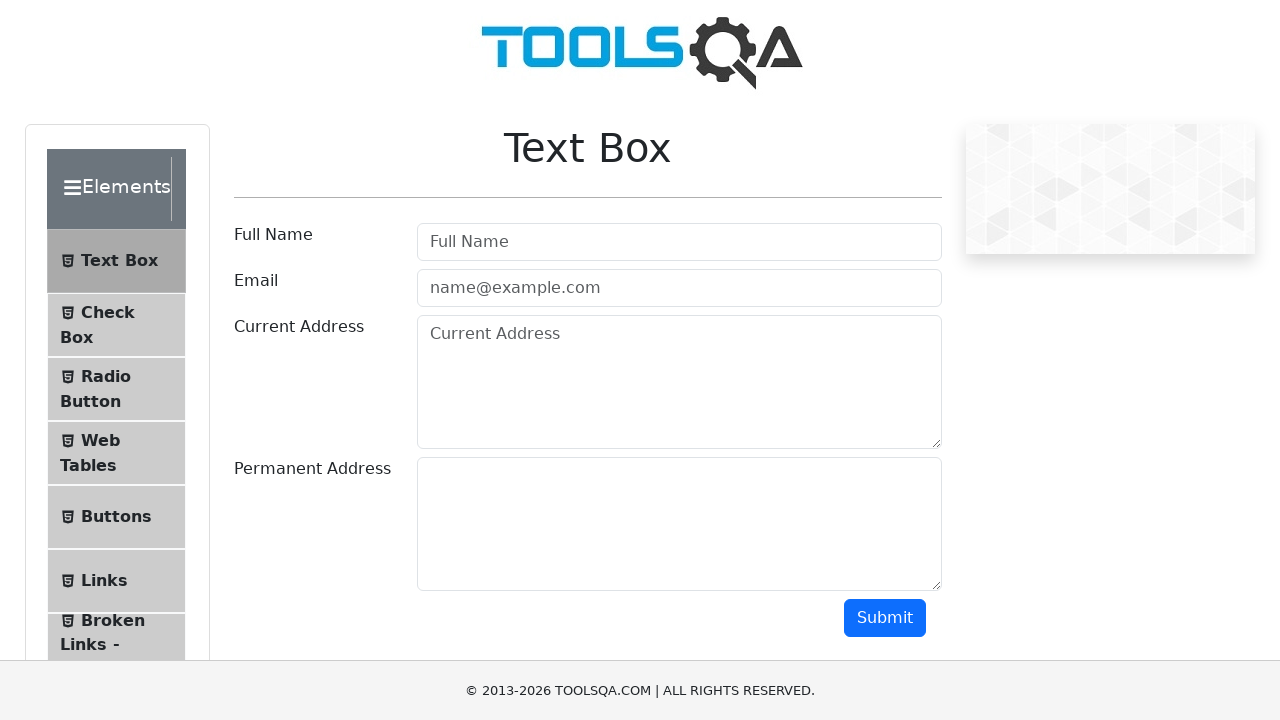

Filled name field with 'Juan' on #userName
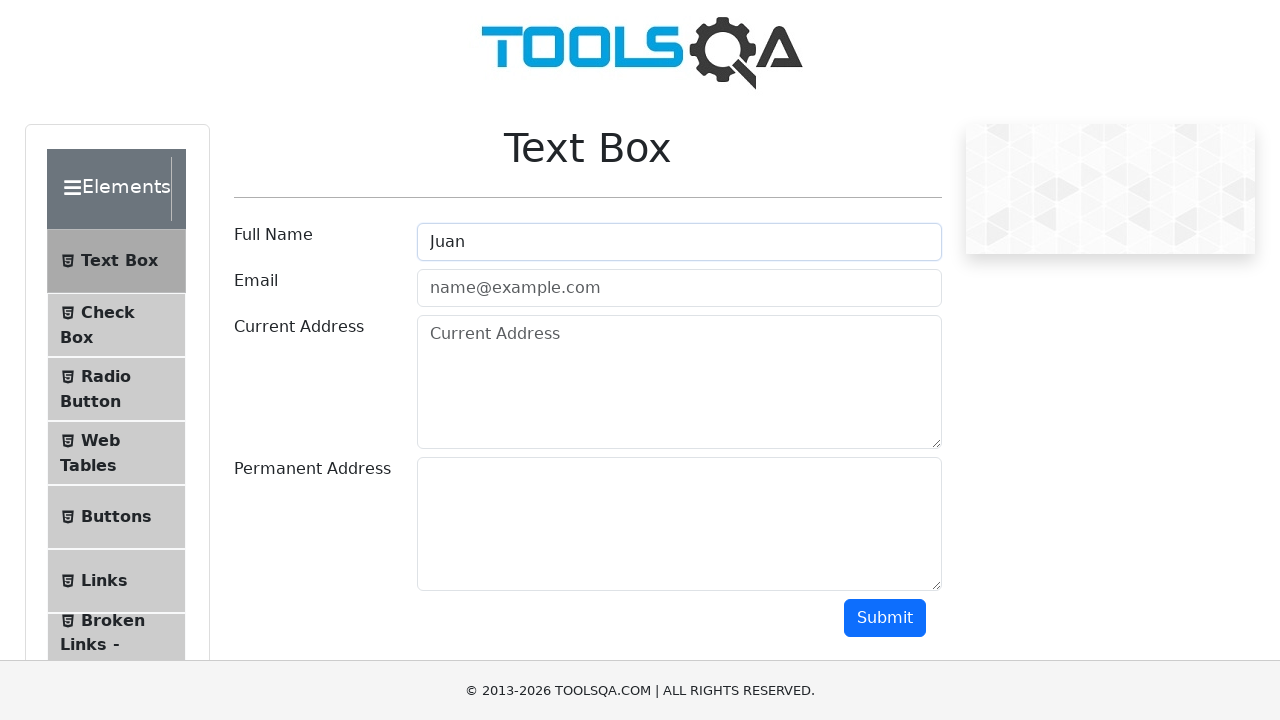

Filled email field with 'juan@hotmail.com' on #userEmail
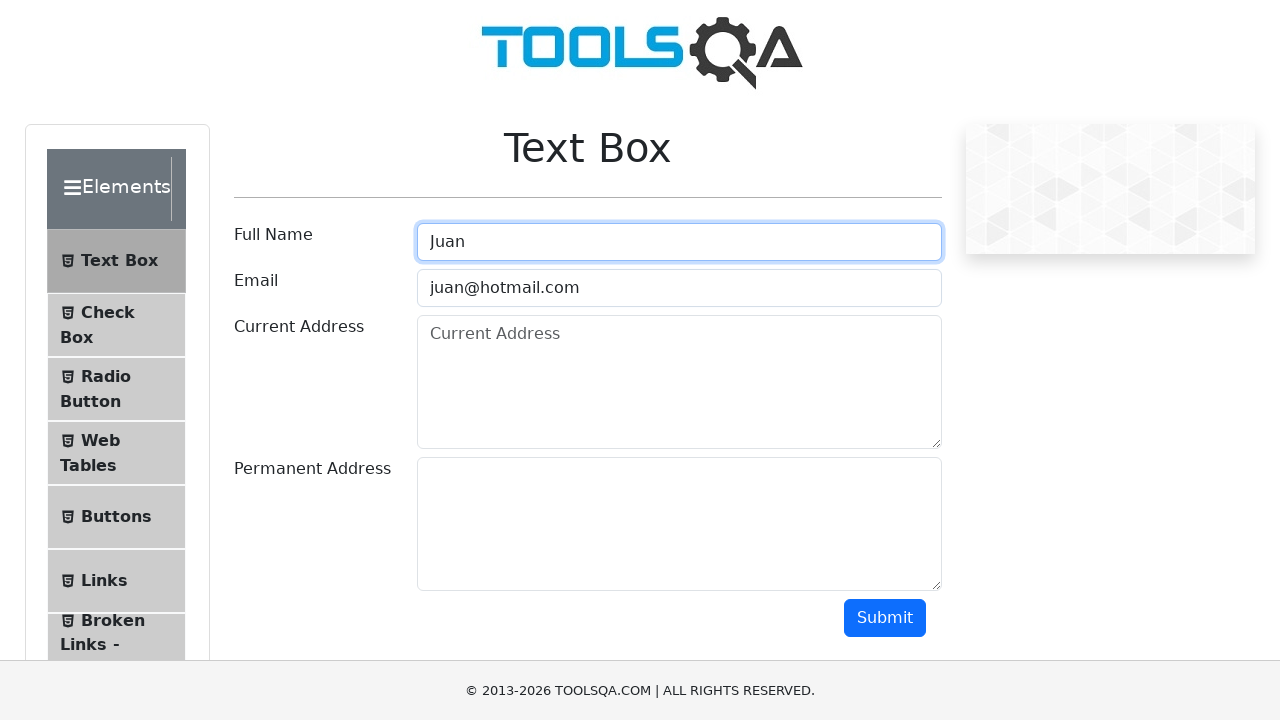

Filled current address field with 'Direccion1' on #currentAddress
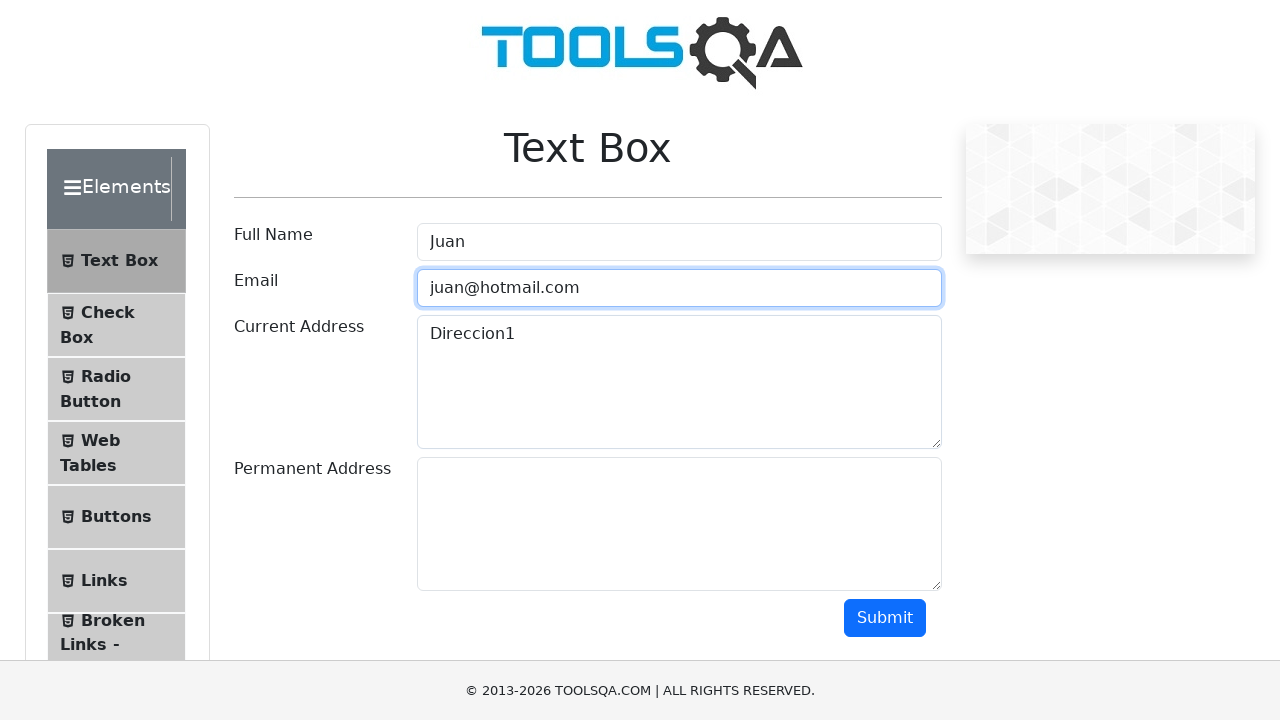

Filled permanent address field with 'Direccion2' on #permanentAddress
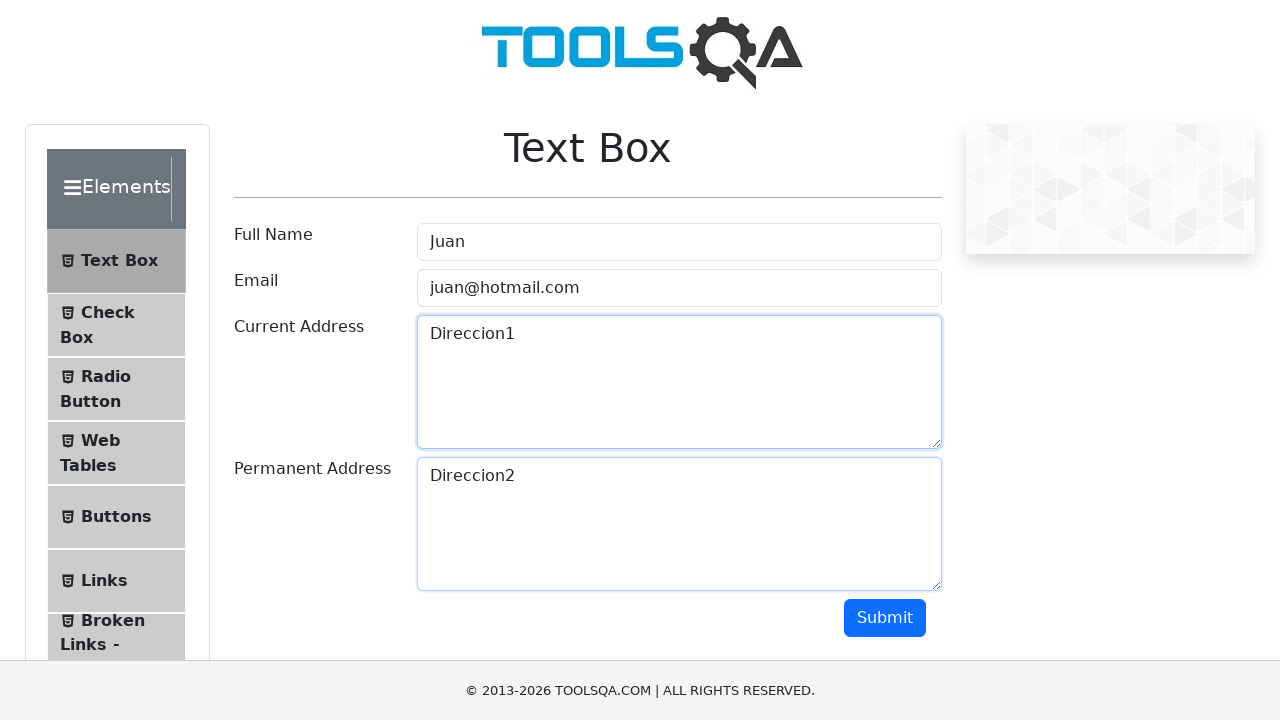

Scrolled down to reveal submit button
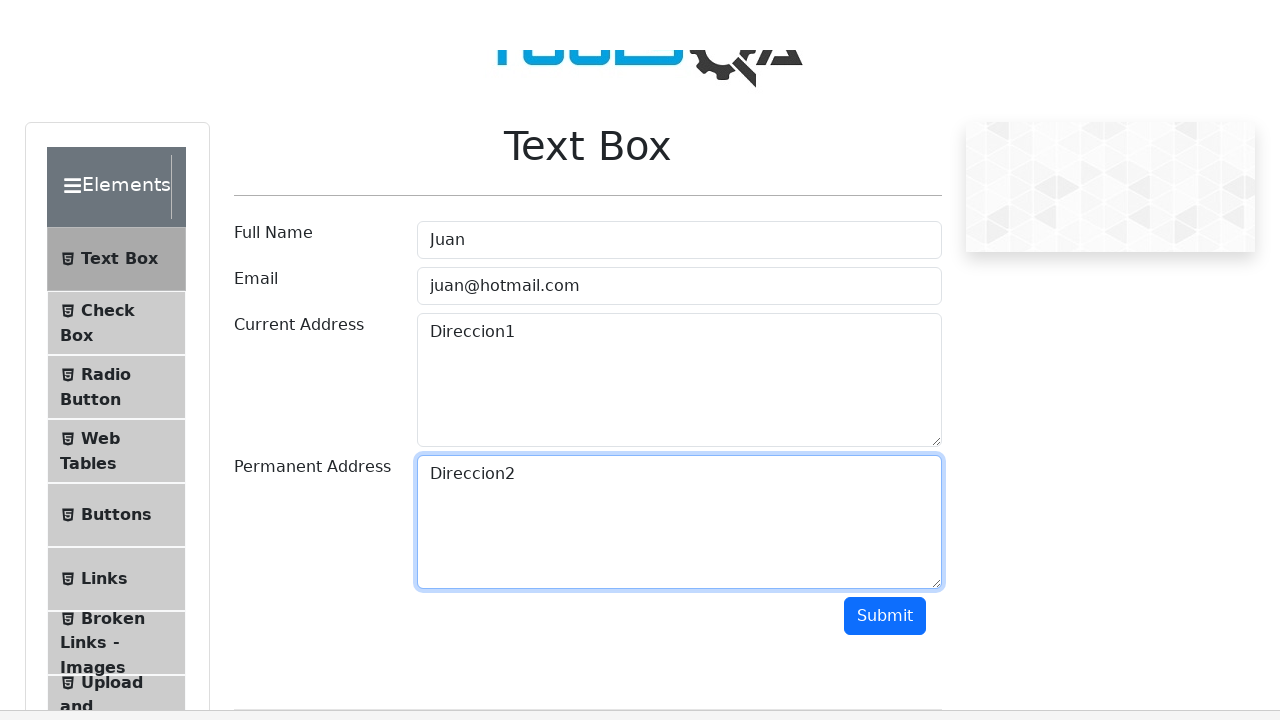

Clicked submit button to submit form at (885, 318) on #submit
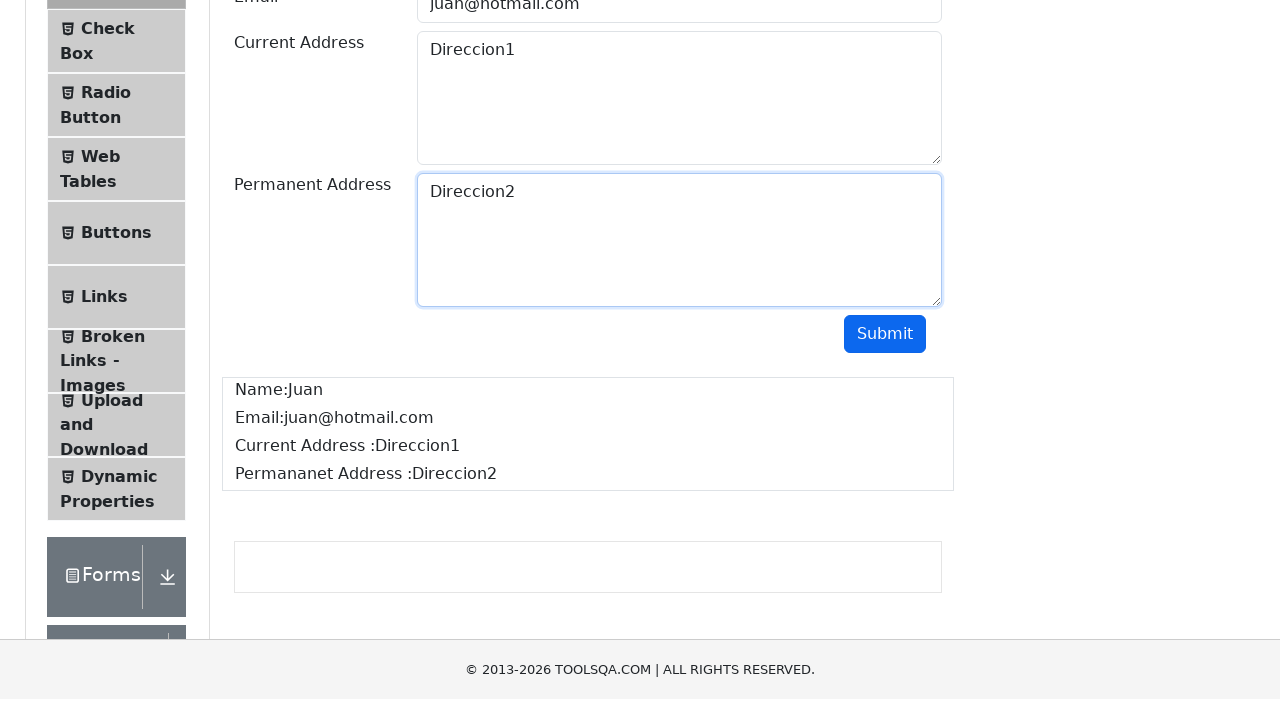

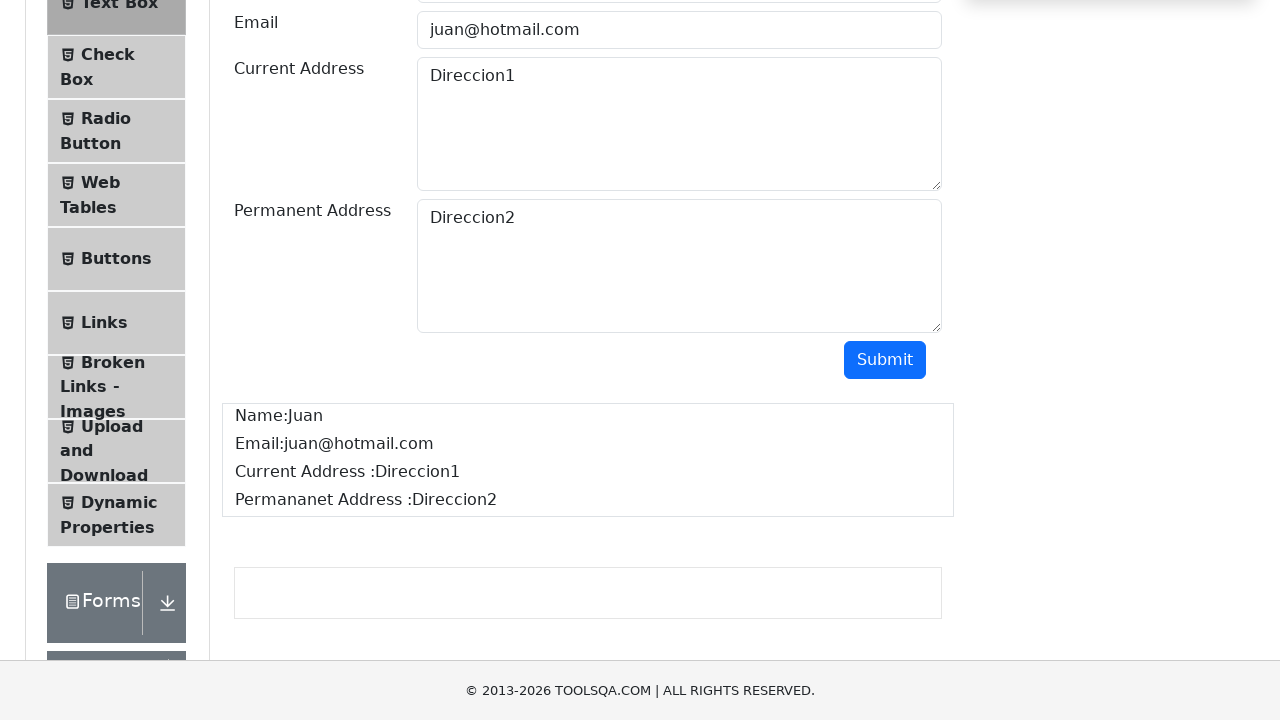